Tests form interactions by selecting a checkbox, using its value to select from dropdown and fill text input, then triggering and validating an alert message

Starting URL: https://rahulshettyacademy.com/AutomationPractice/

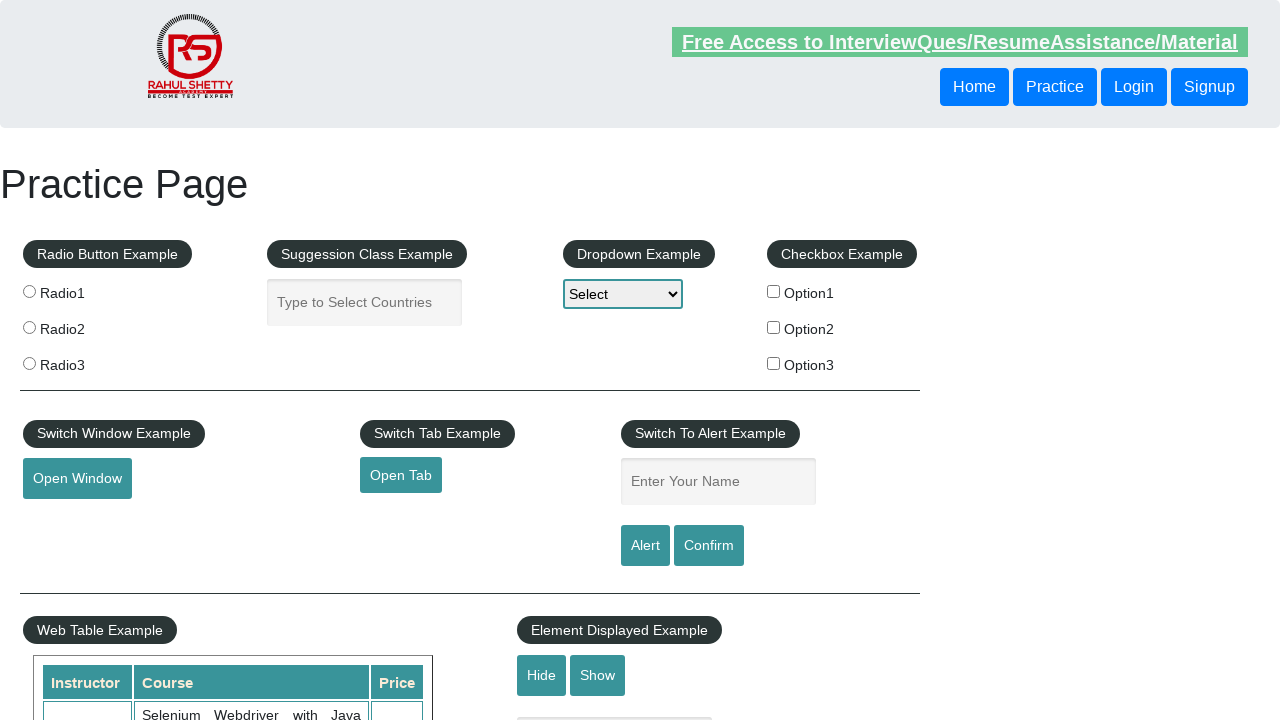

Clicked checkbox option 1 at (774, 291) on #checkBoxOption1
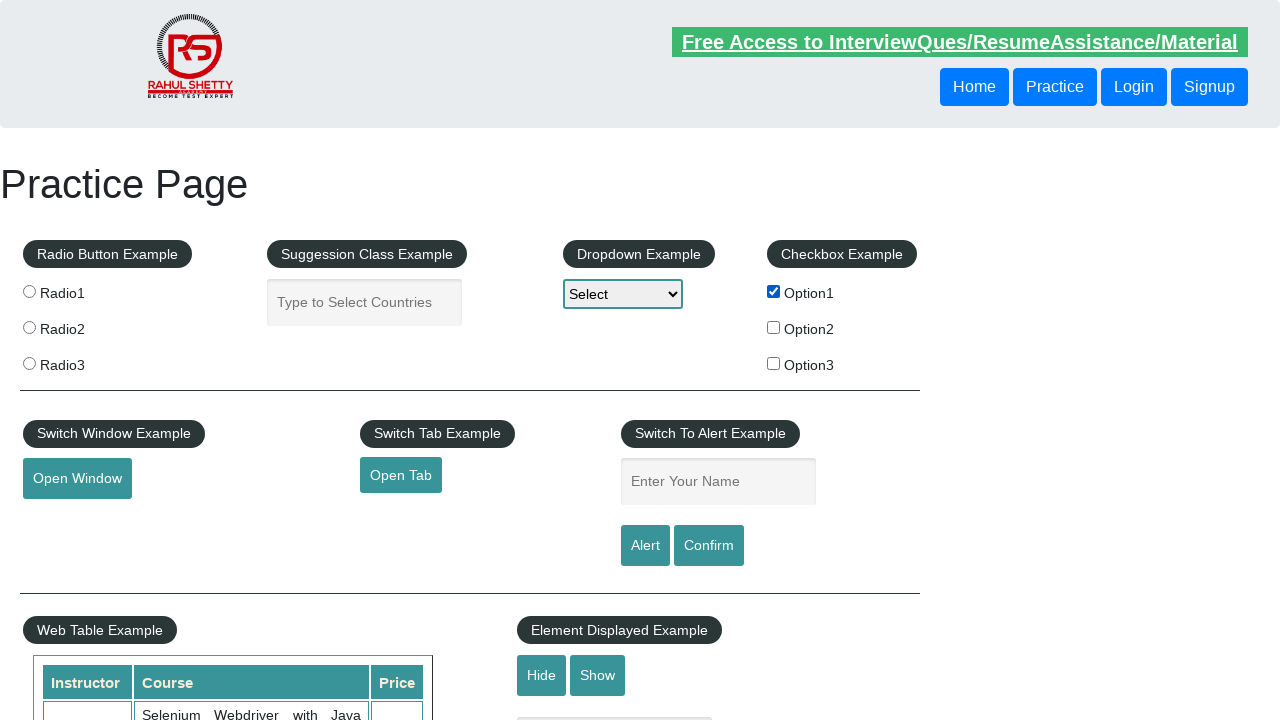

Retrieved checkbox value: option1
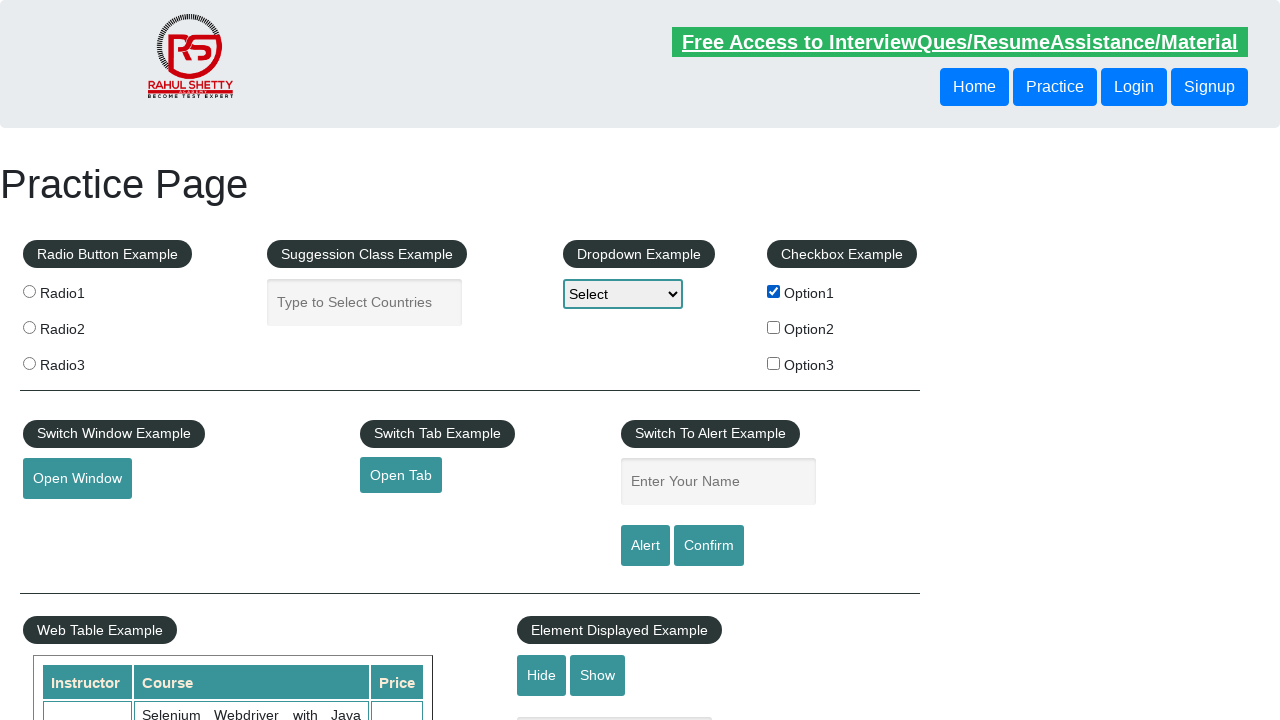

Selected option 'option1' from dropdown on #dropdown-class-example
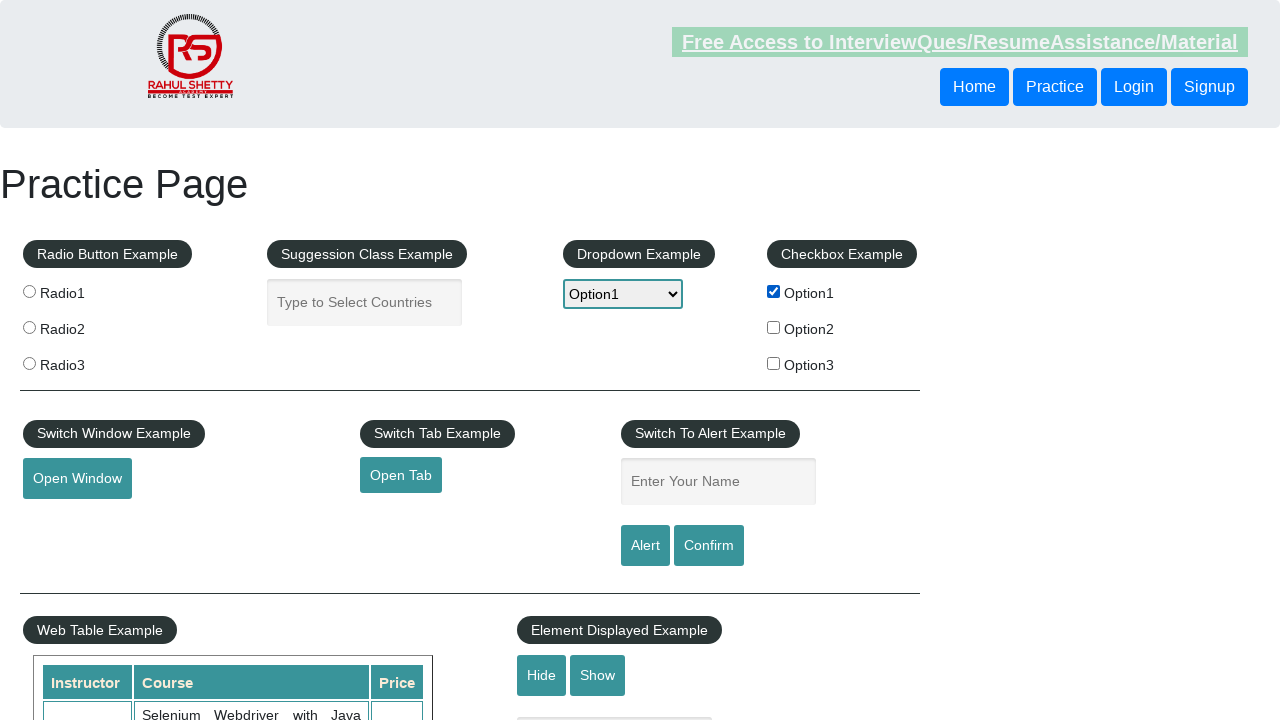

Filled name field with 'option1' on #name
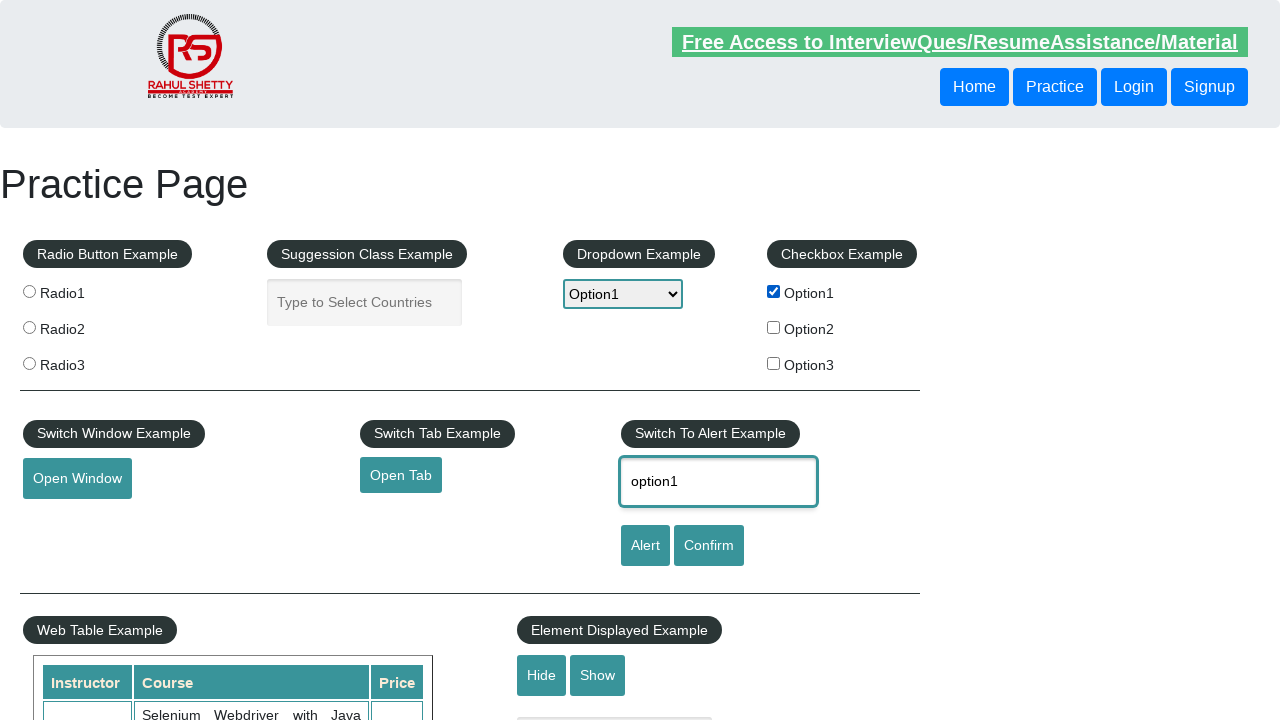

Set up alert dialog handler to accept alerts
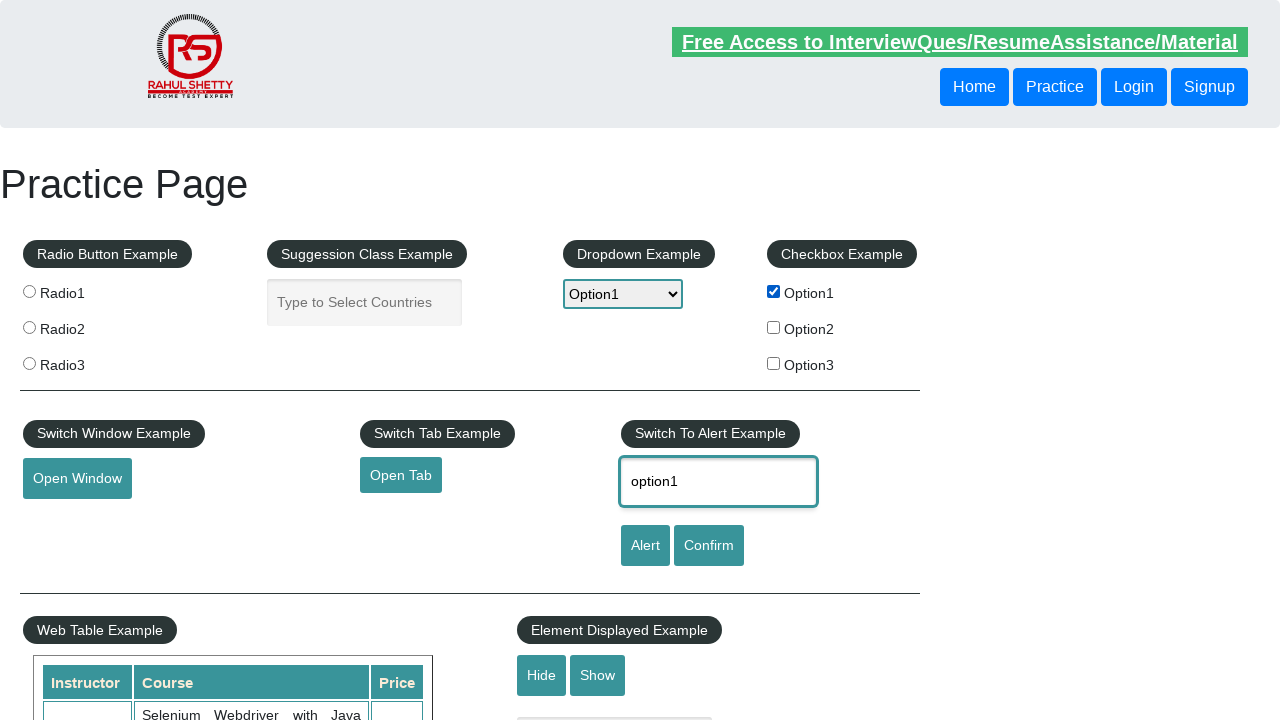

Clicked alert button and accepted the alert at (645, 546) on #alertbtn
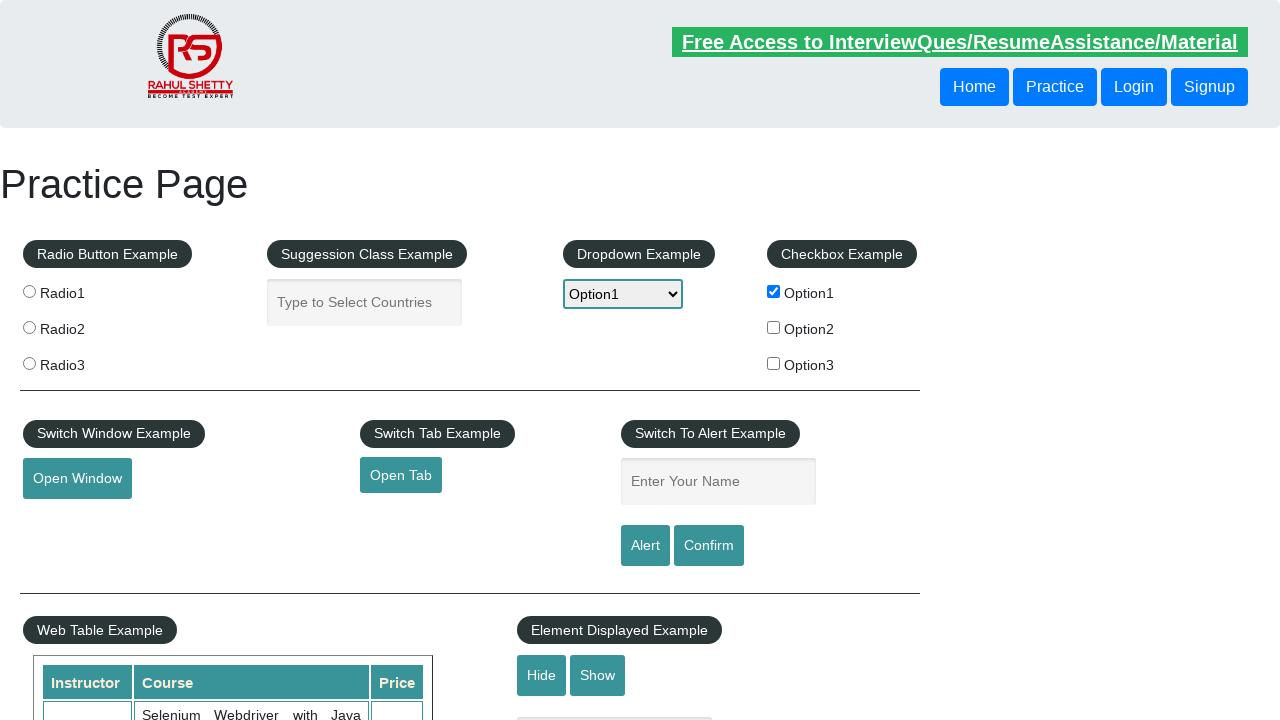

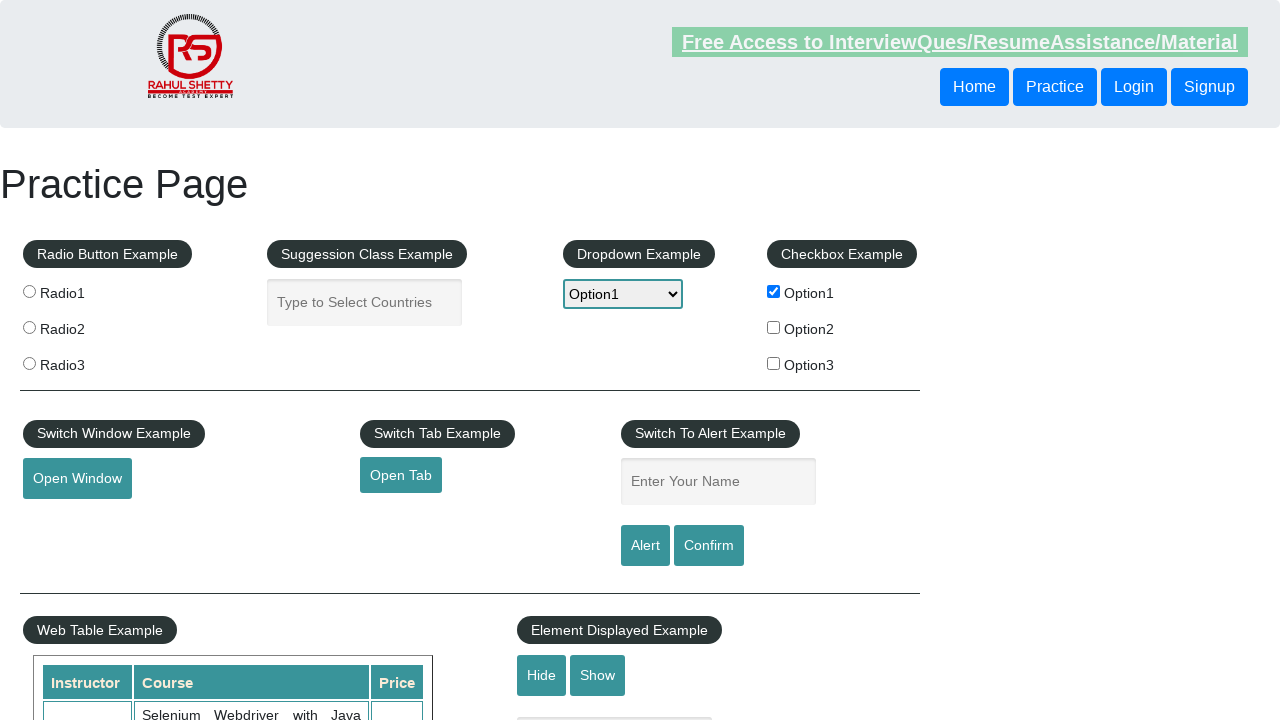